Tests three different button interaction types on DemoQA: double-click, right-click, and regular click buttons, verifying each button responds to its respective action.

Starting URL: https://demoqa.com/buttons

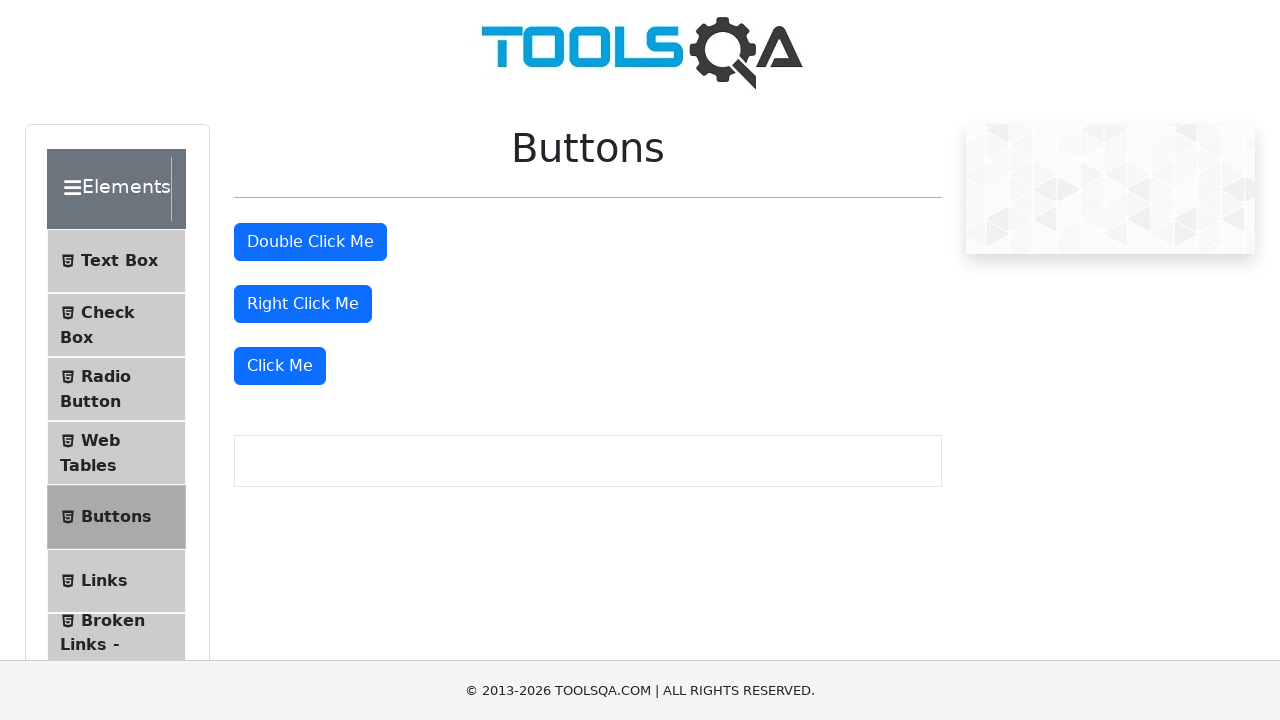

Double-clicked the 'Double Click Me' button at (310, 242) on #doubleClickBtn
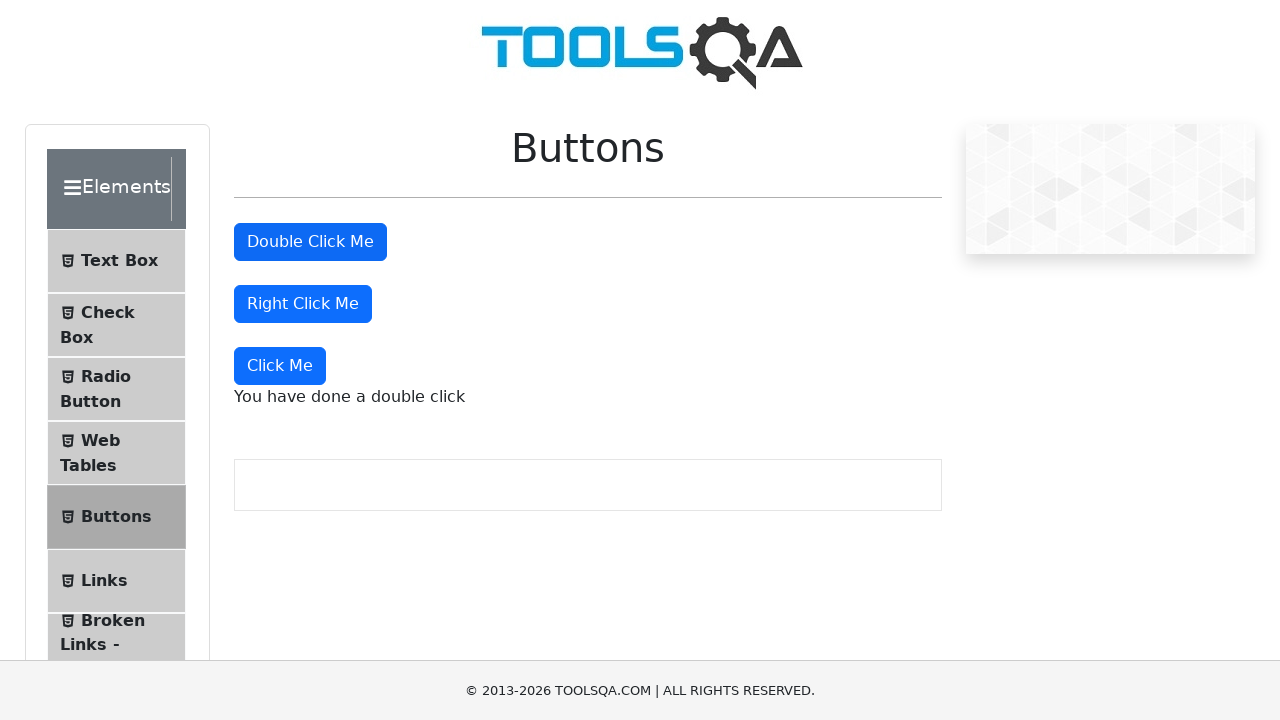

Double-click message appeared
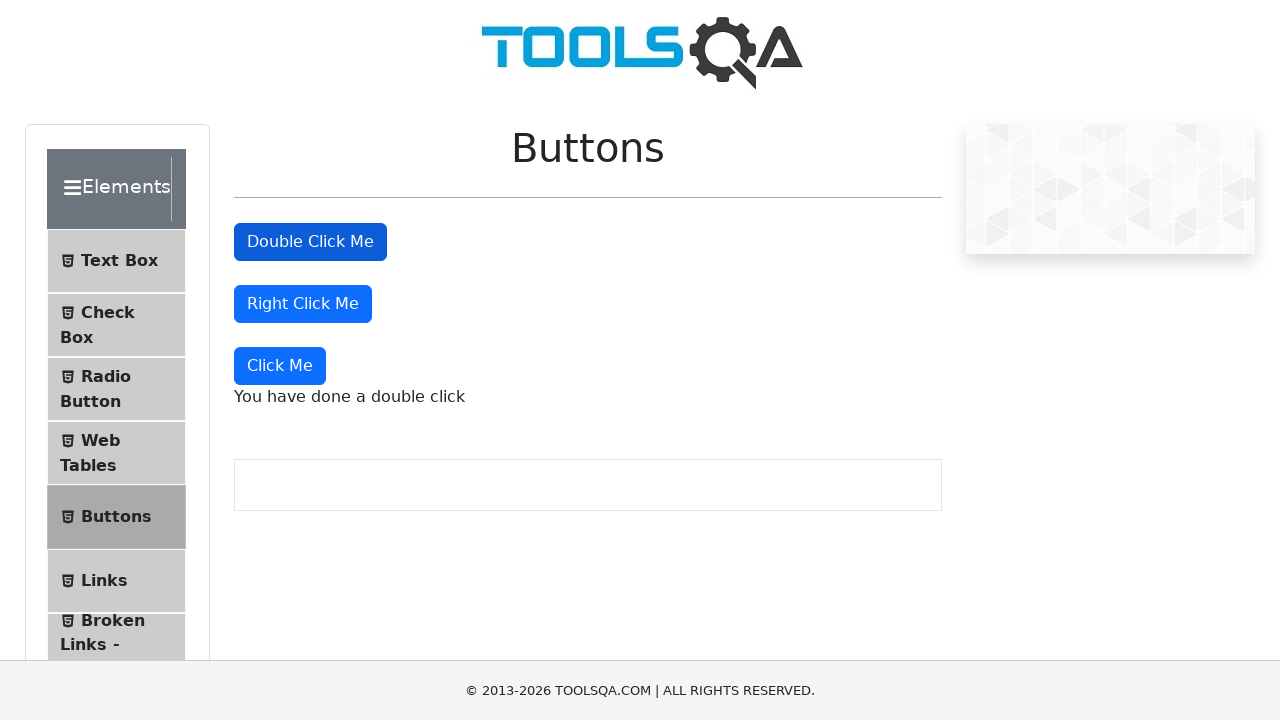

Right-clicked the 'Right Click Me' button at (303, 304) on #rightClickBtn
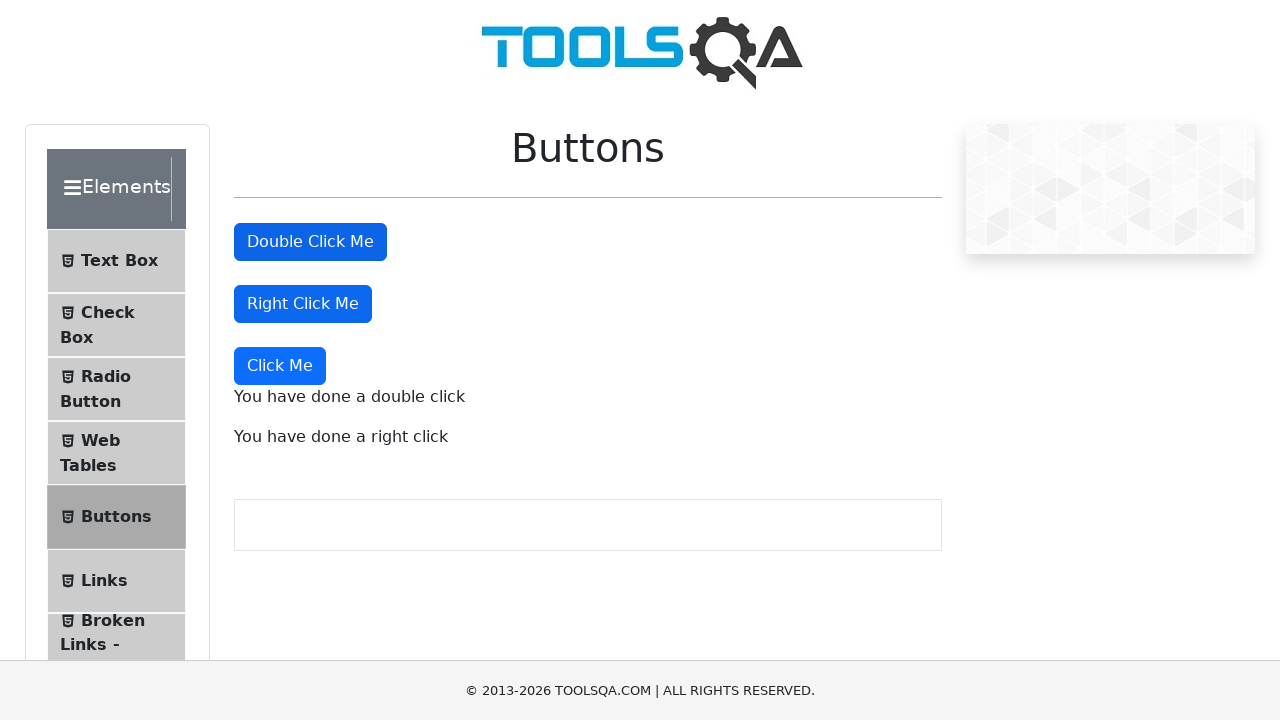

Right-click message appeared
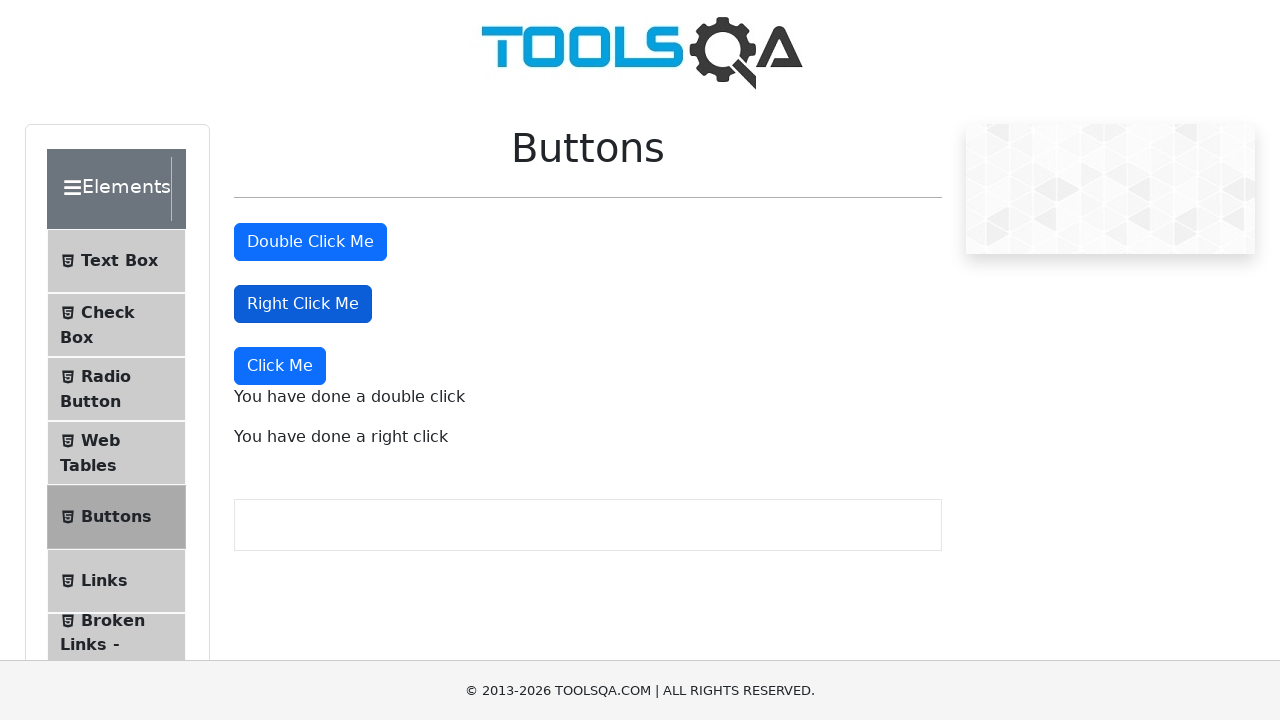

Clicked the 'Click Me' button at (280, 366) on xpath=//div[3]/button
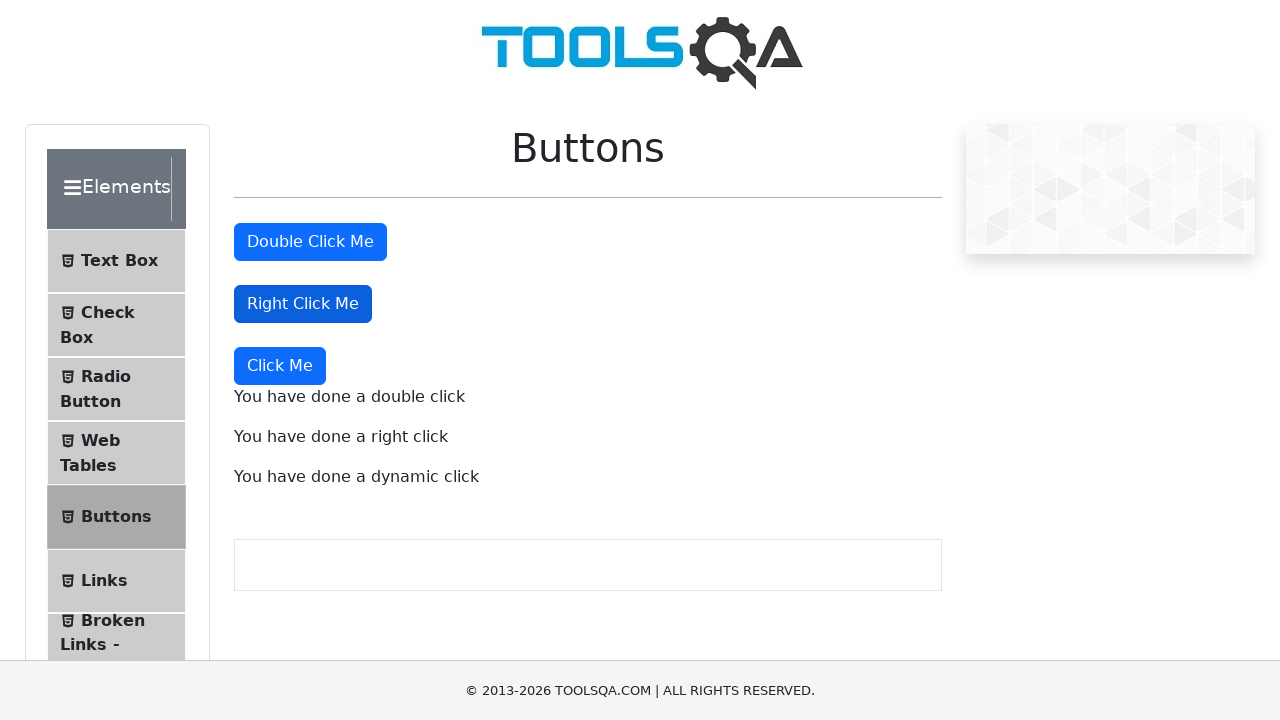

Click message appeared
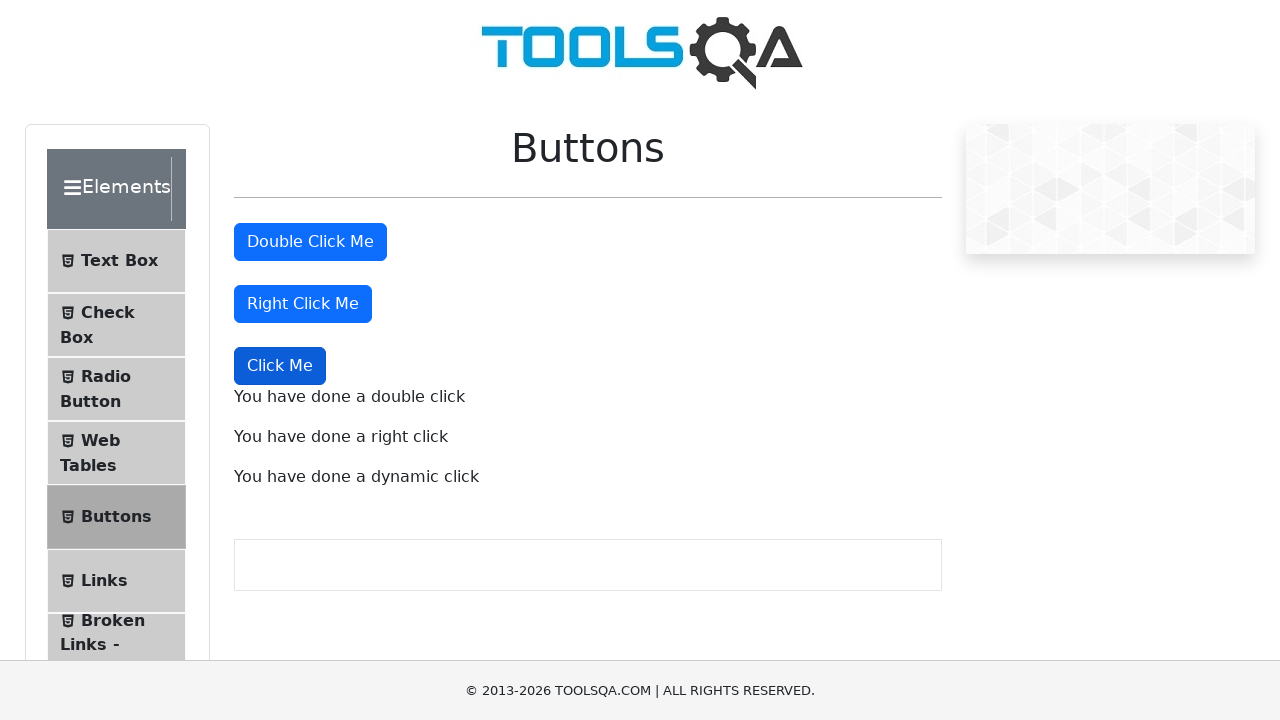

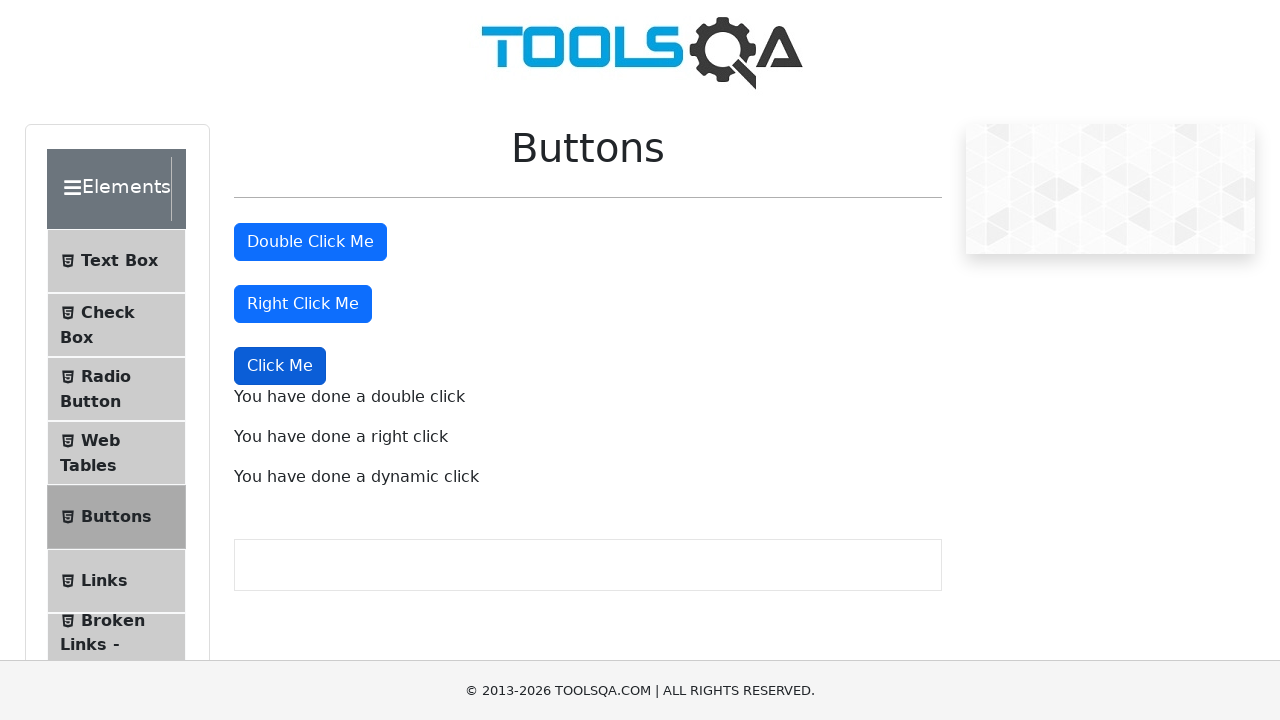